Tests that registration fails when password contains only spaces.

Starting URL: https://anatoly-karpovich.github.io/demo-login-form/

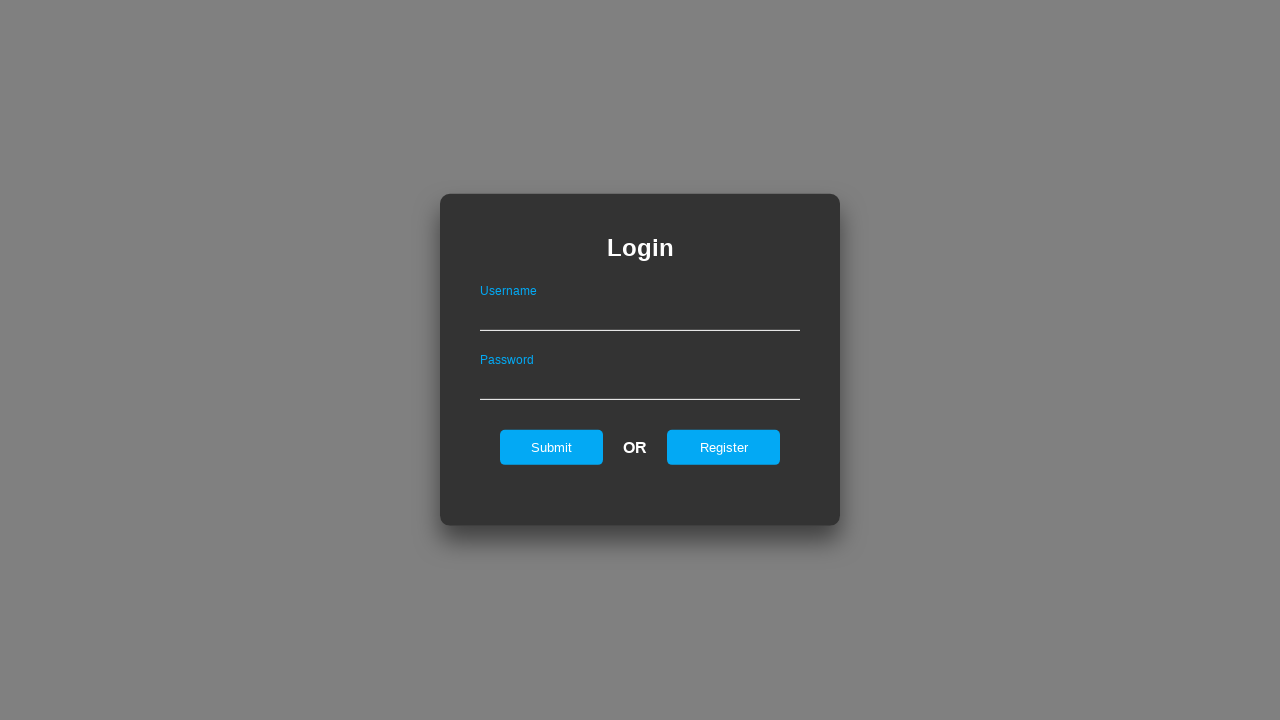

Clicked register button to navigate to registration page at (724, 447) on #registerOnLogin
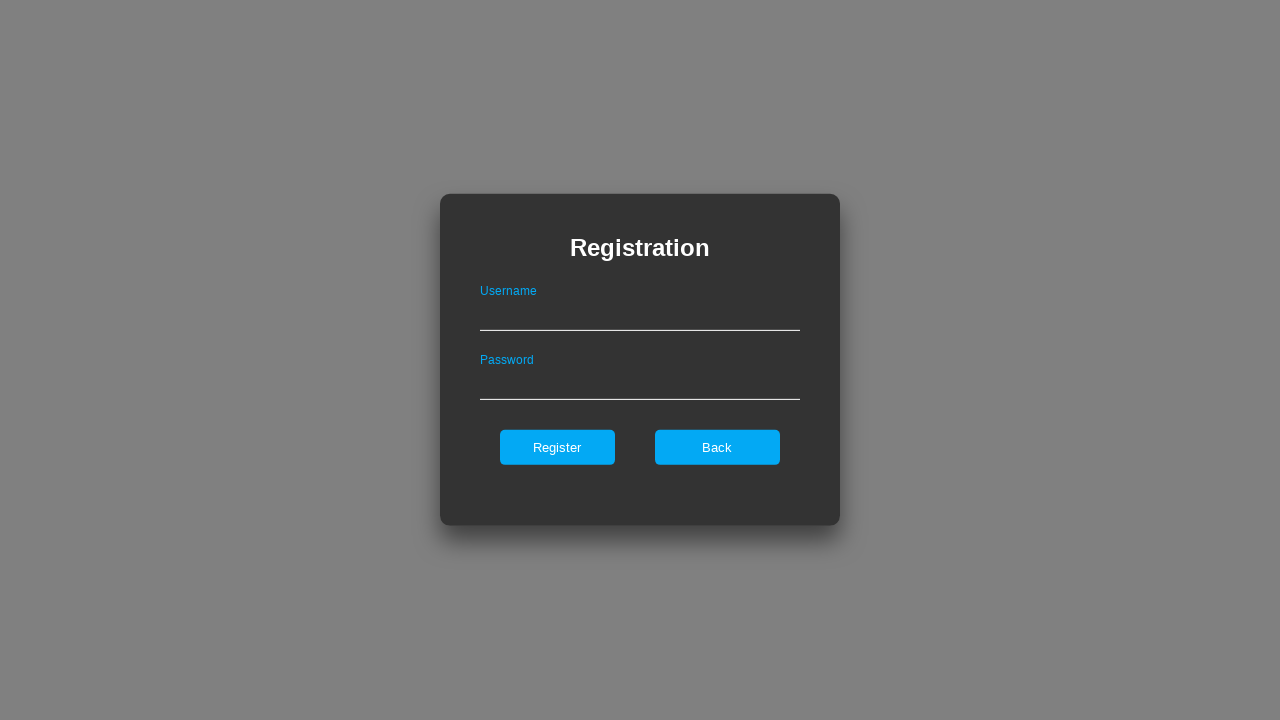

Filled username field with 'validUser' on #userNameOnRegister
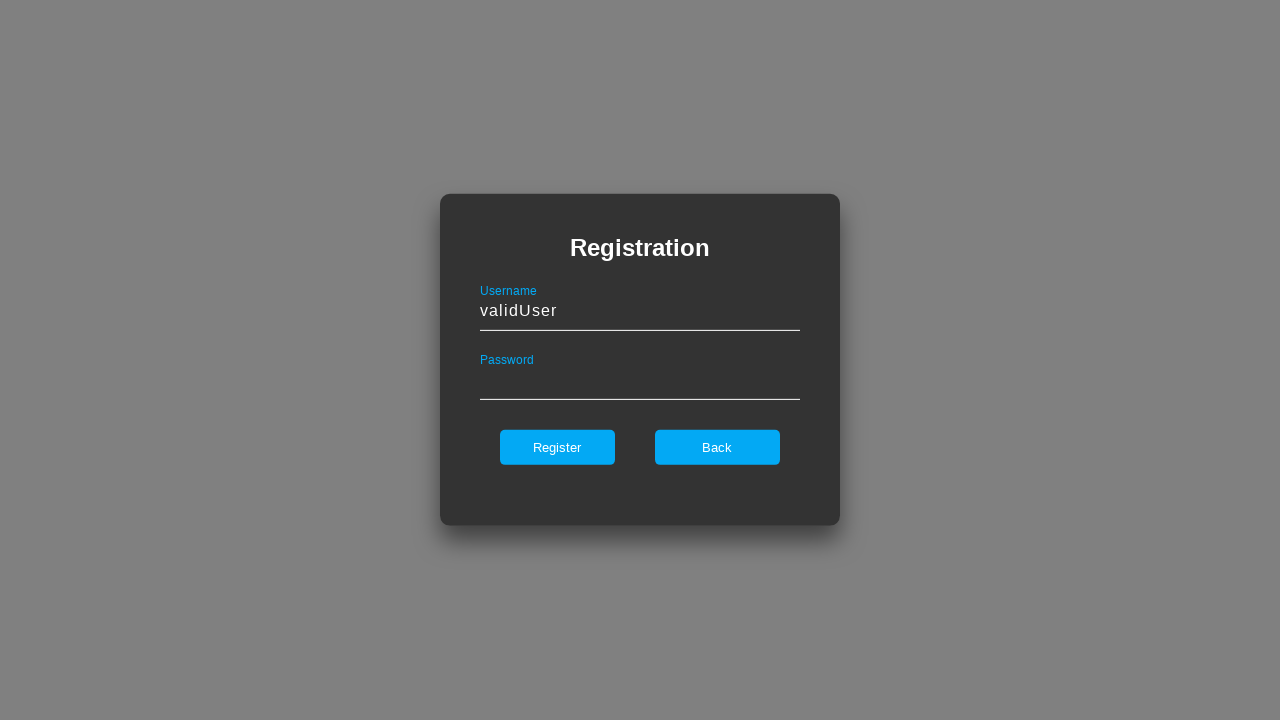

Filled password field with only spaces on #passwordOnRegister
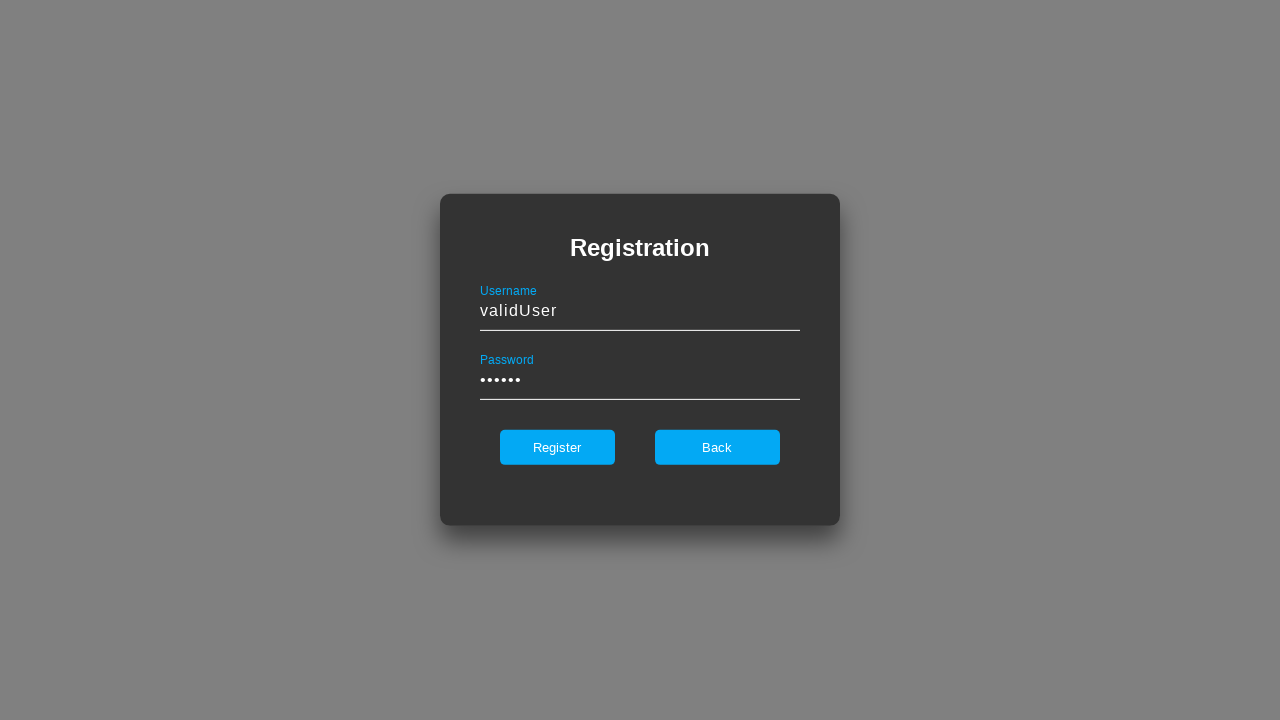

Clicked register button to attempt registration at (557, 447) on #register
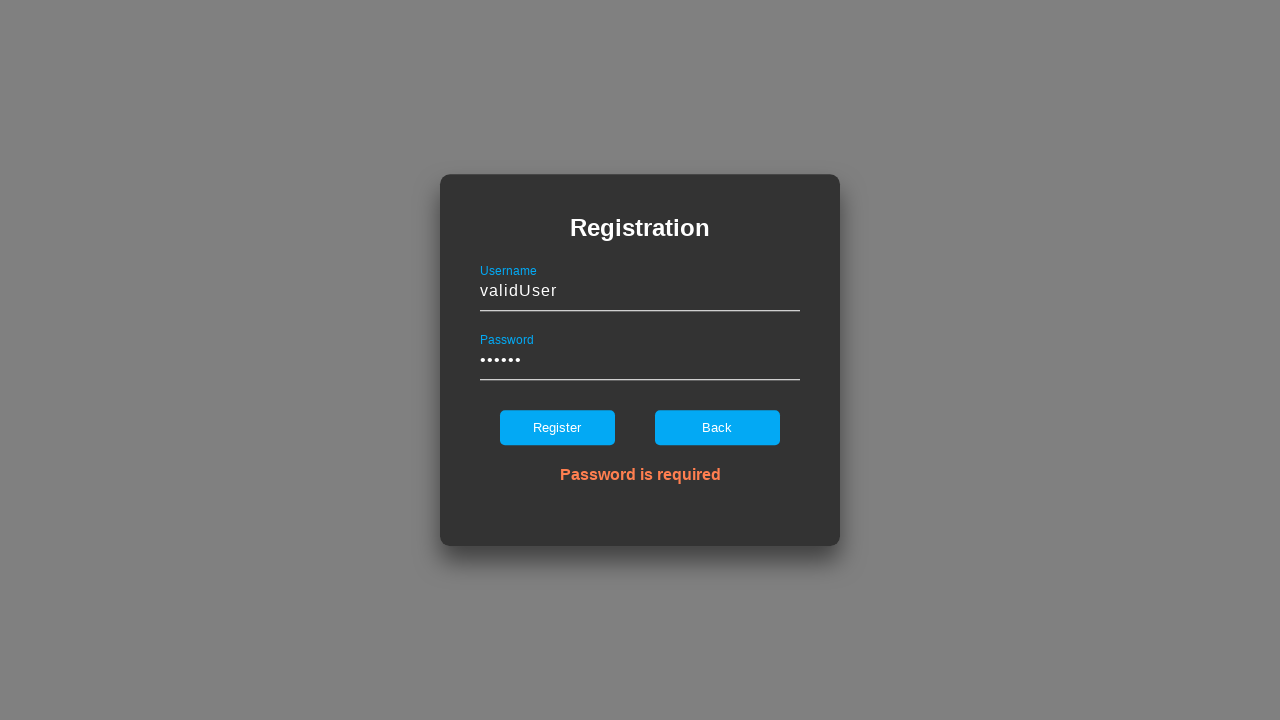

Verified error message 'Password is required' is visible
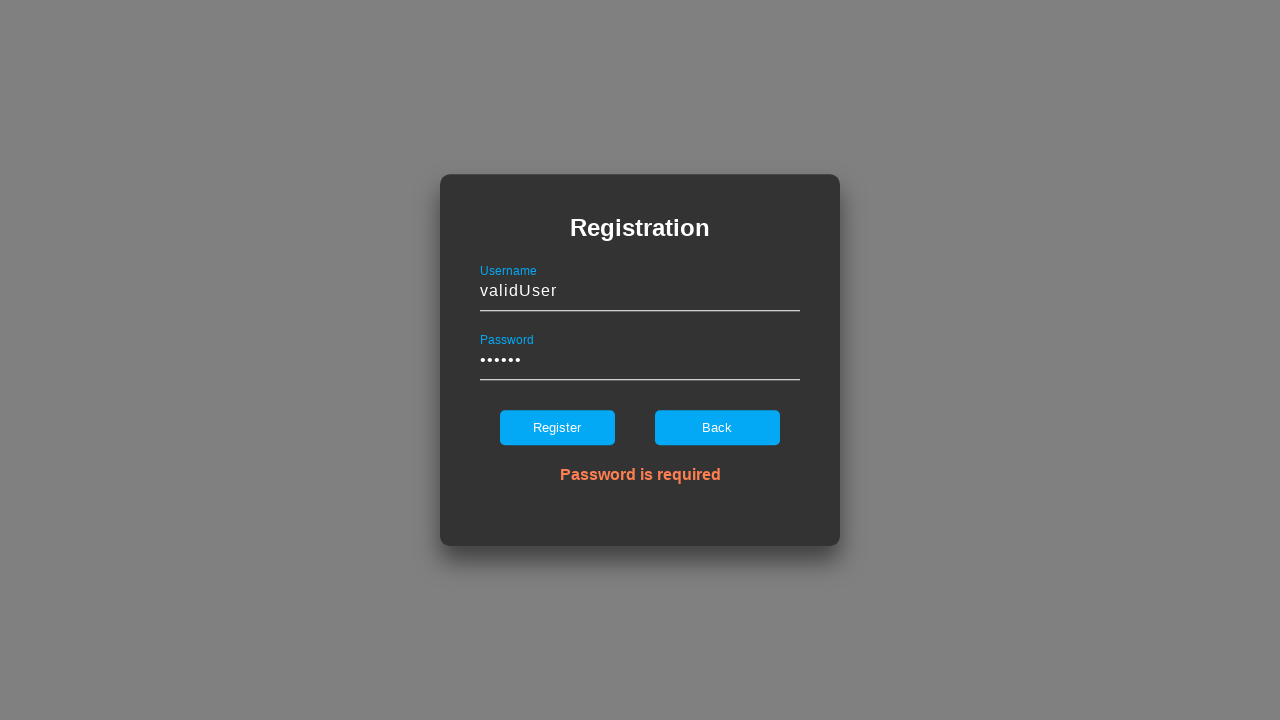

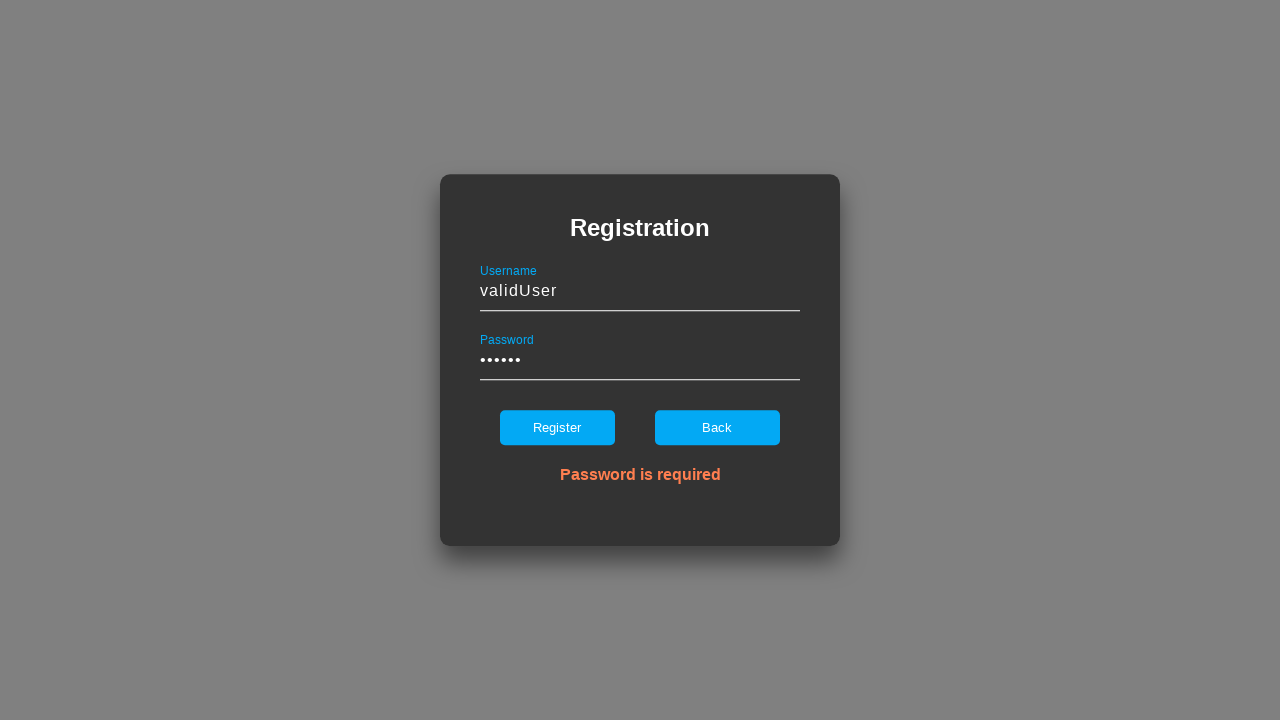